Tests handling a JavaScript confirmation dialog by clicking confirm button, dismissing the dialog, and verifying the result shows "Cancel" was clicked

Starting URL: https://the-internet.herokuapp.com/javascript_alerts

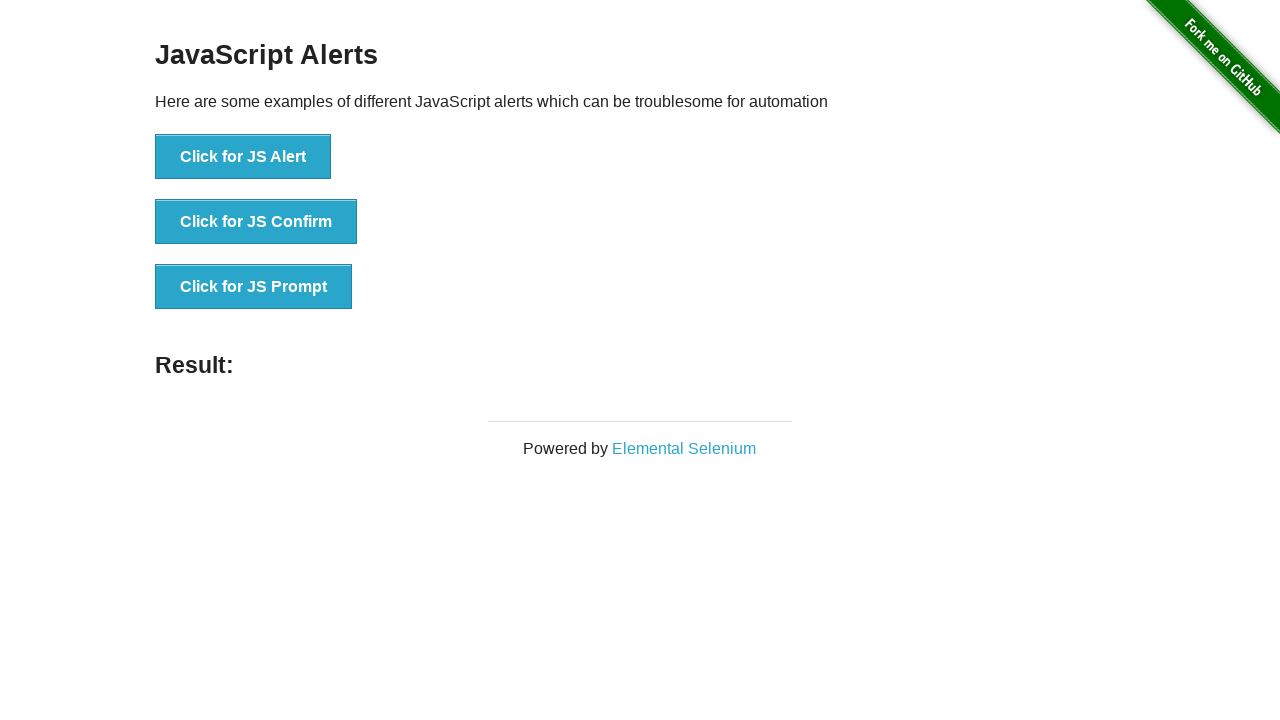

Set up dialog handler to dismiss confirmation alerts
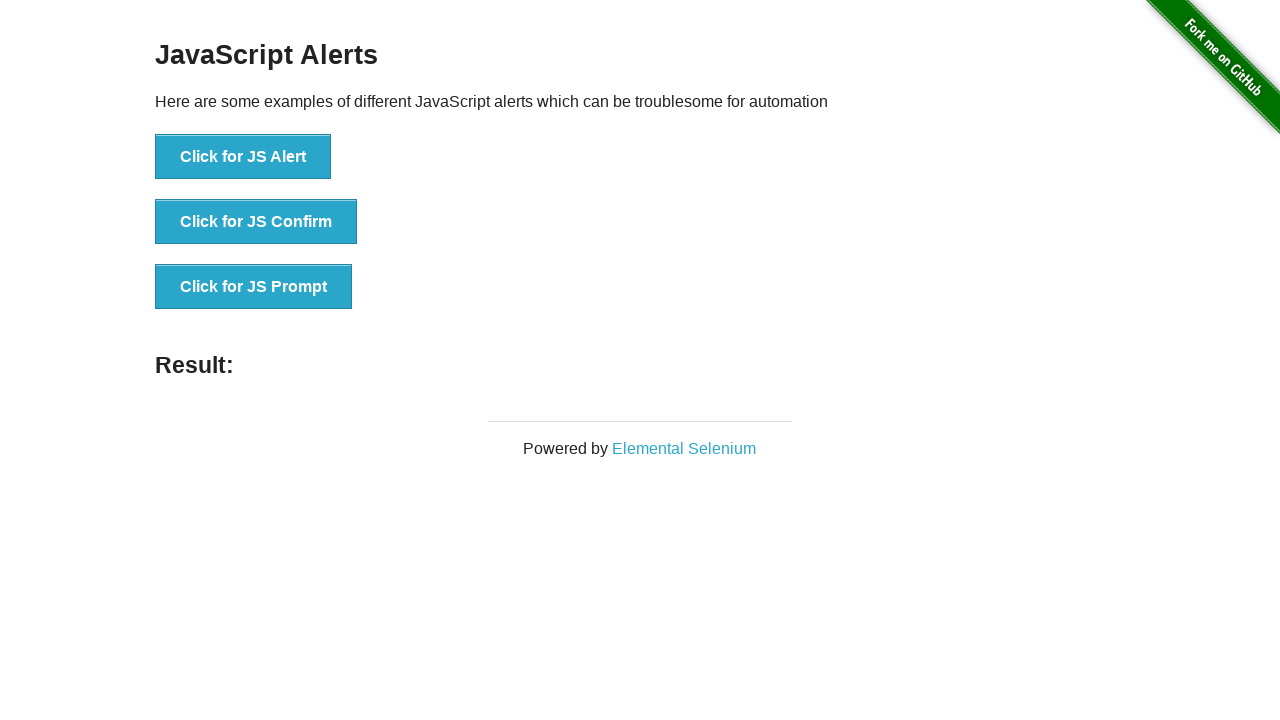

Clicked JS Confirm button to trigger confirmation dialog at (256, 222) on button[onclick='jsConfirm()']
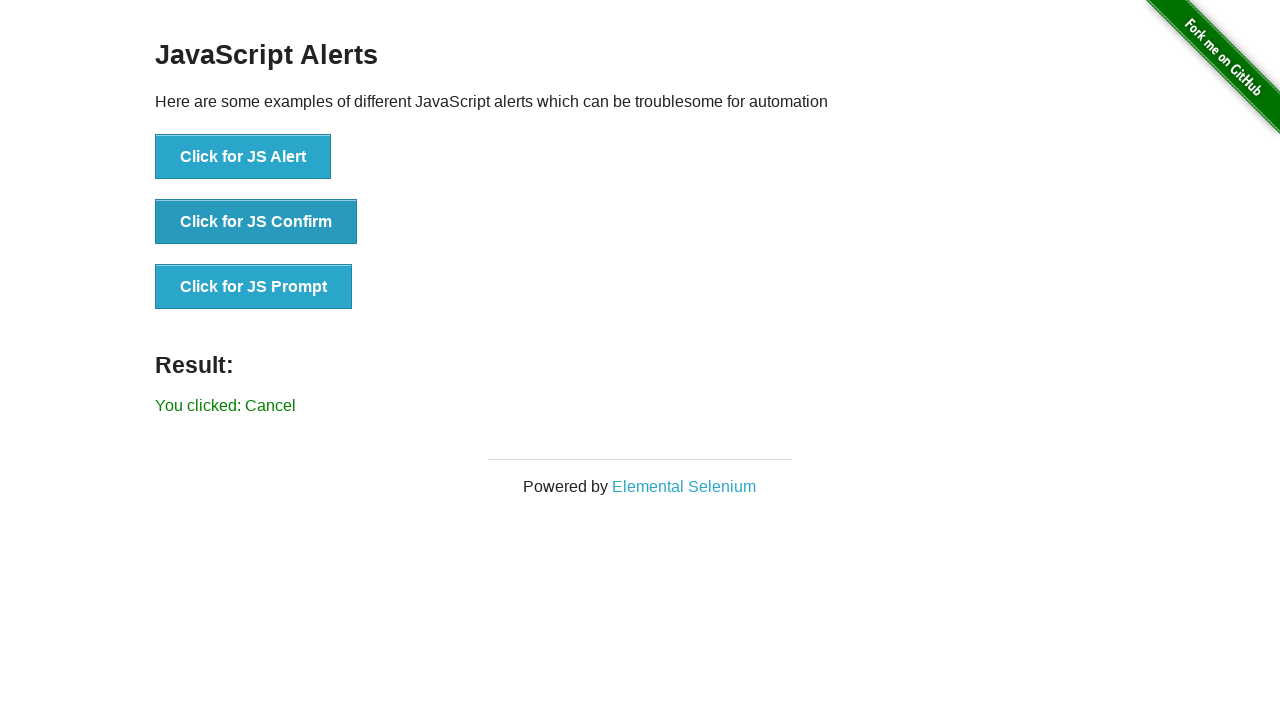

Result element loaded after dialog was dismissed
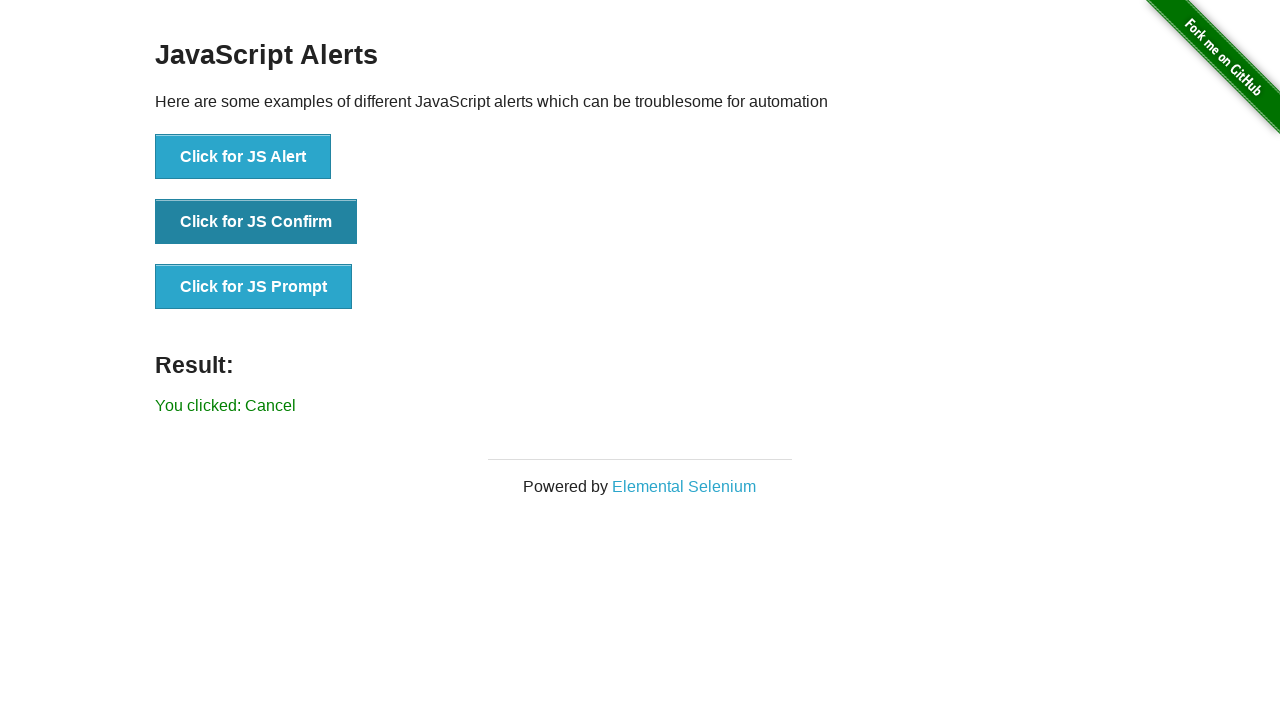

Retrieved result text: 'You clicked: Cancel'
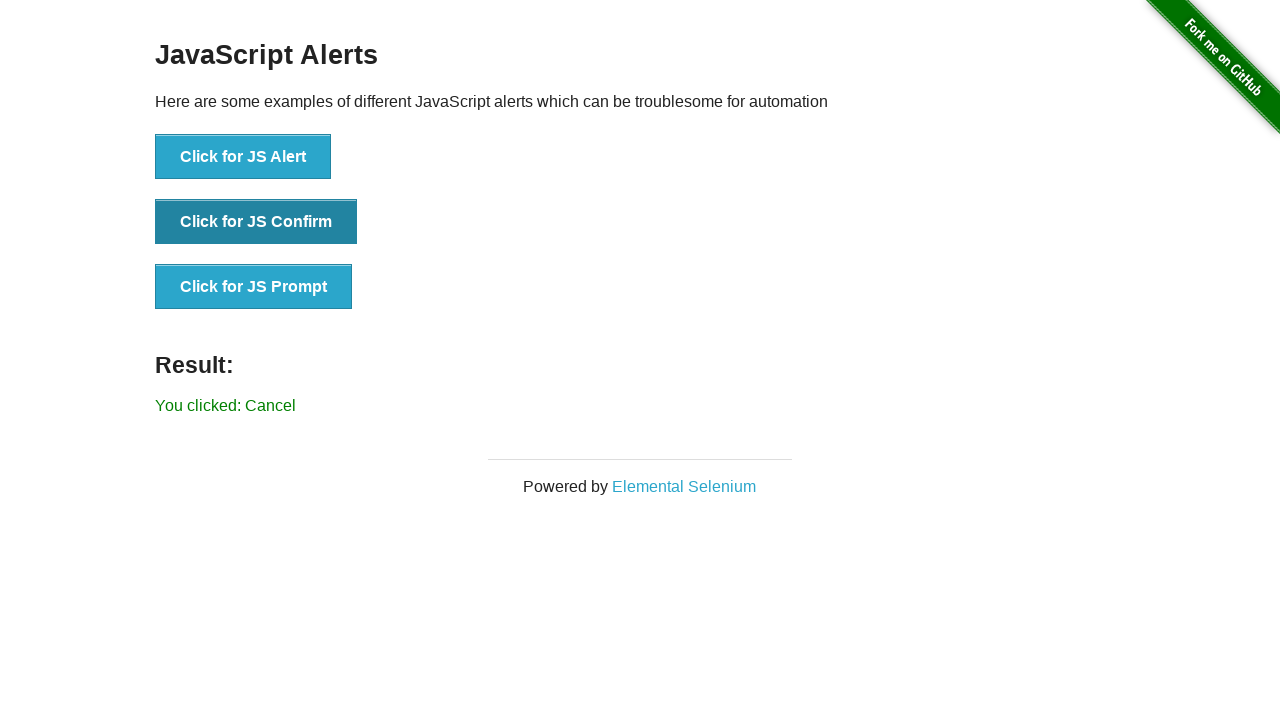

Verified result text shows 'You clicked: Cancel'
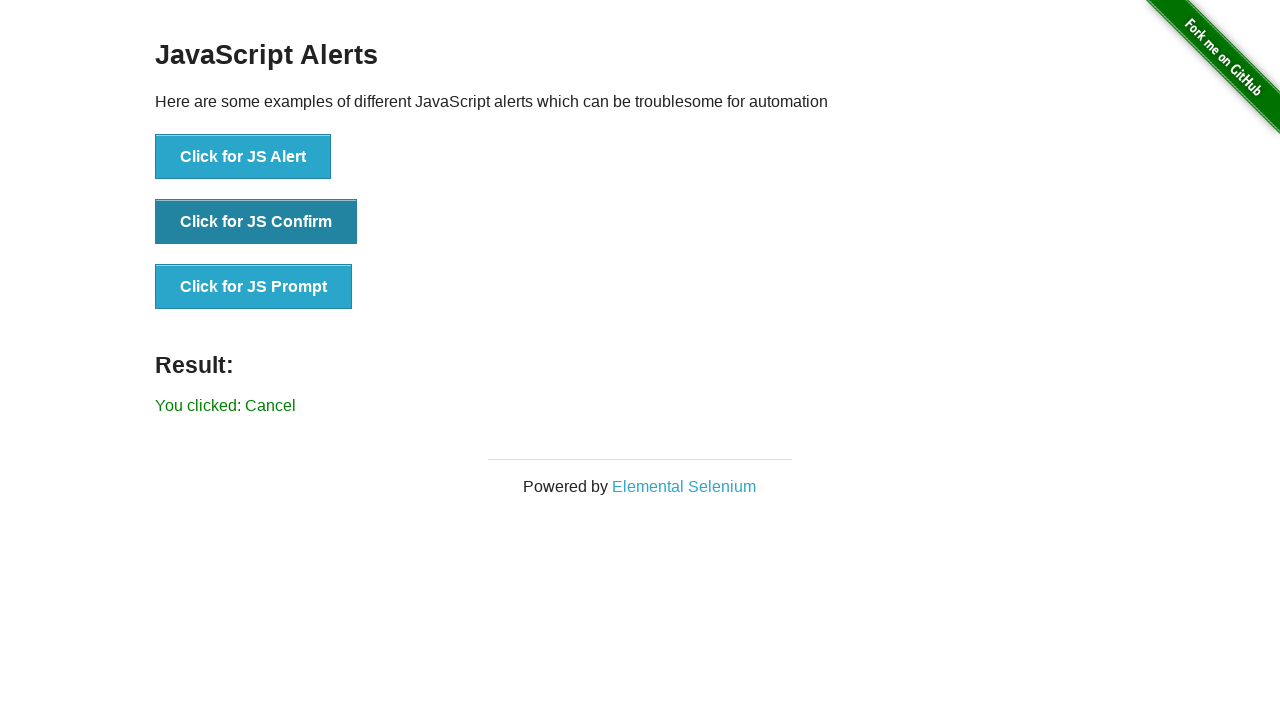

Verified dialog type is 'confirm'
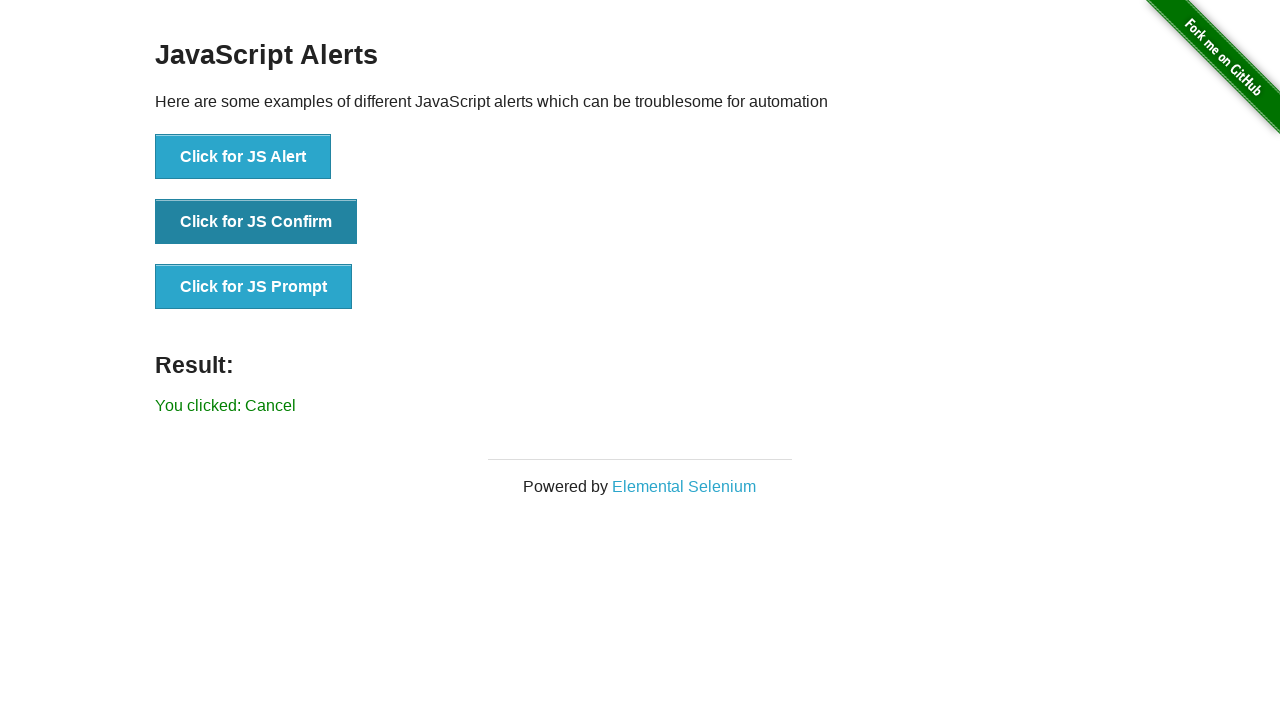

Verified dialog message is 'I am a JS Confirm'
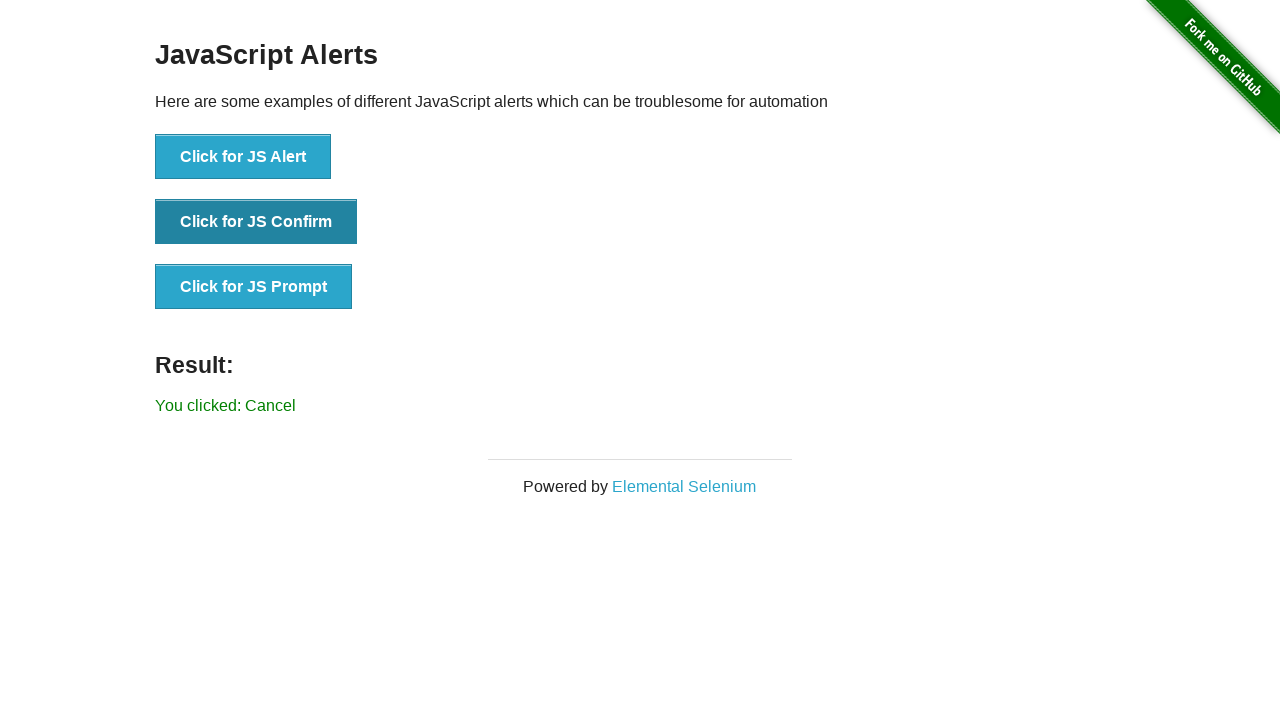

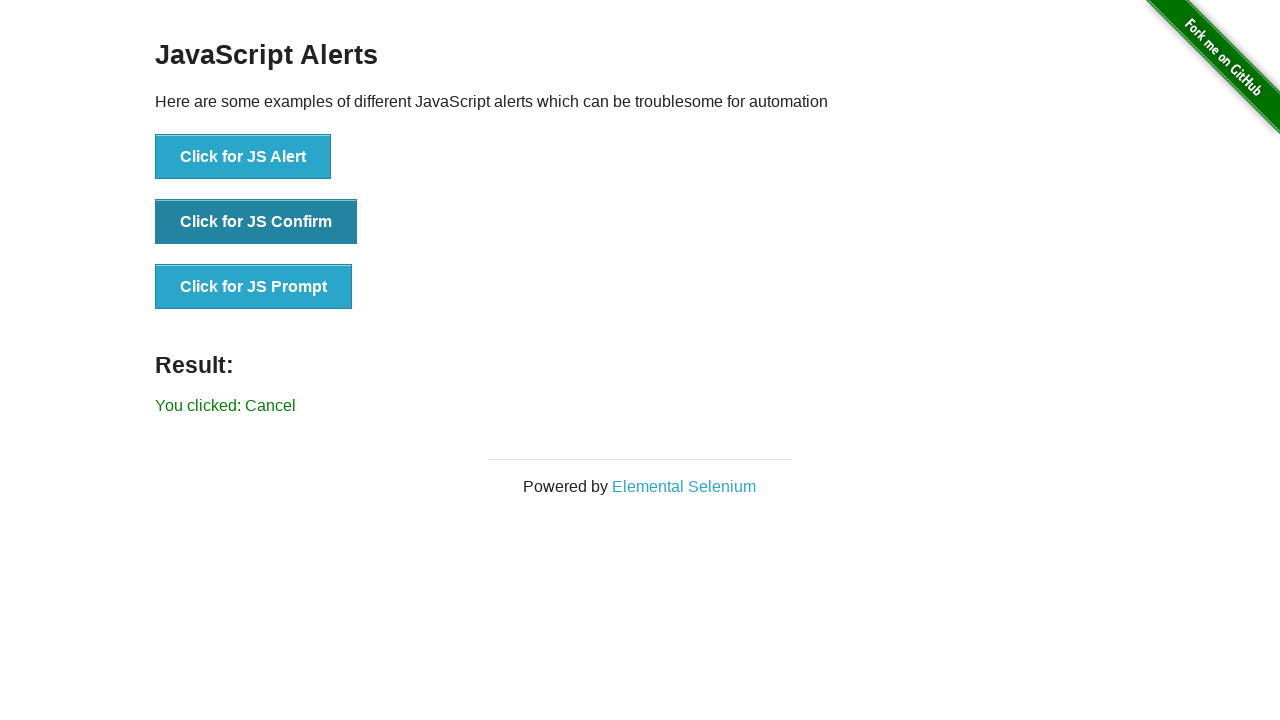